Tests adding multiple todo items to the list

Starting URL: https://todomvc.com/examples/react/dist/

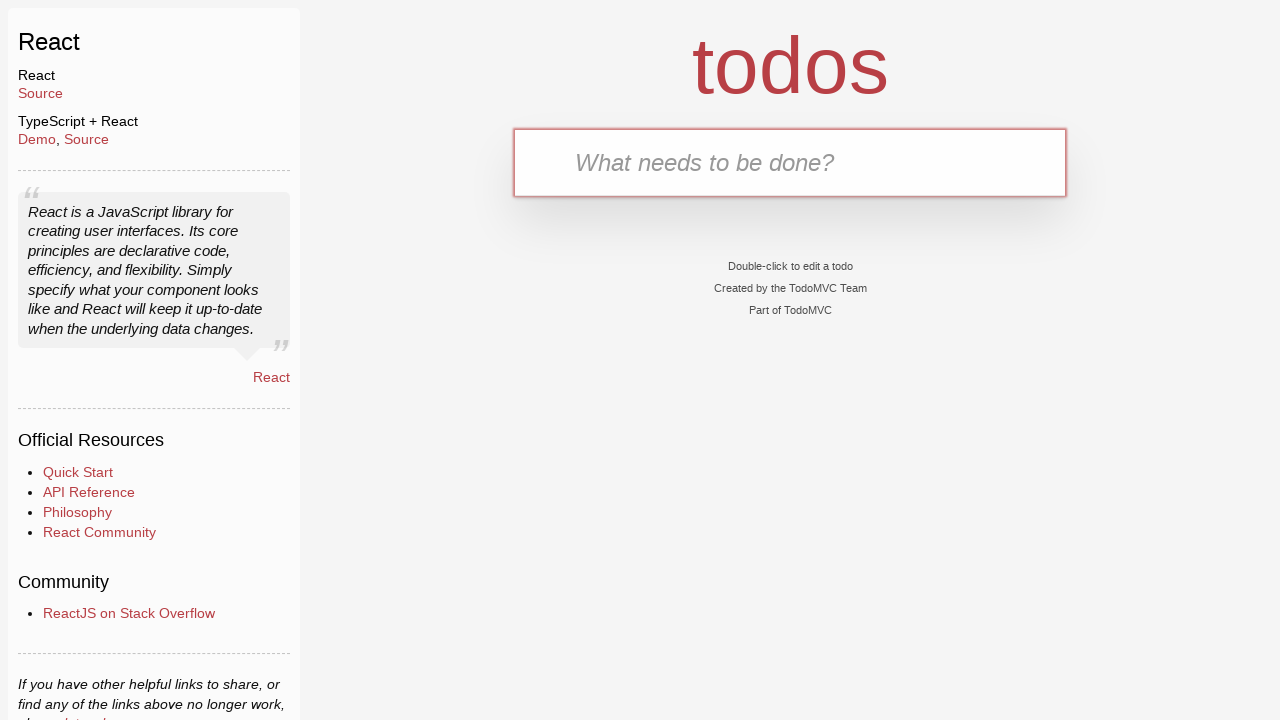

Filled todo input field with 'Feed the cat' on .new-todo
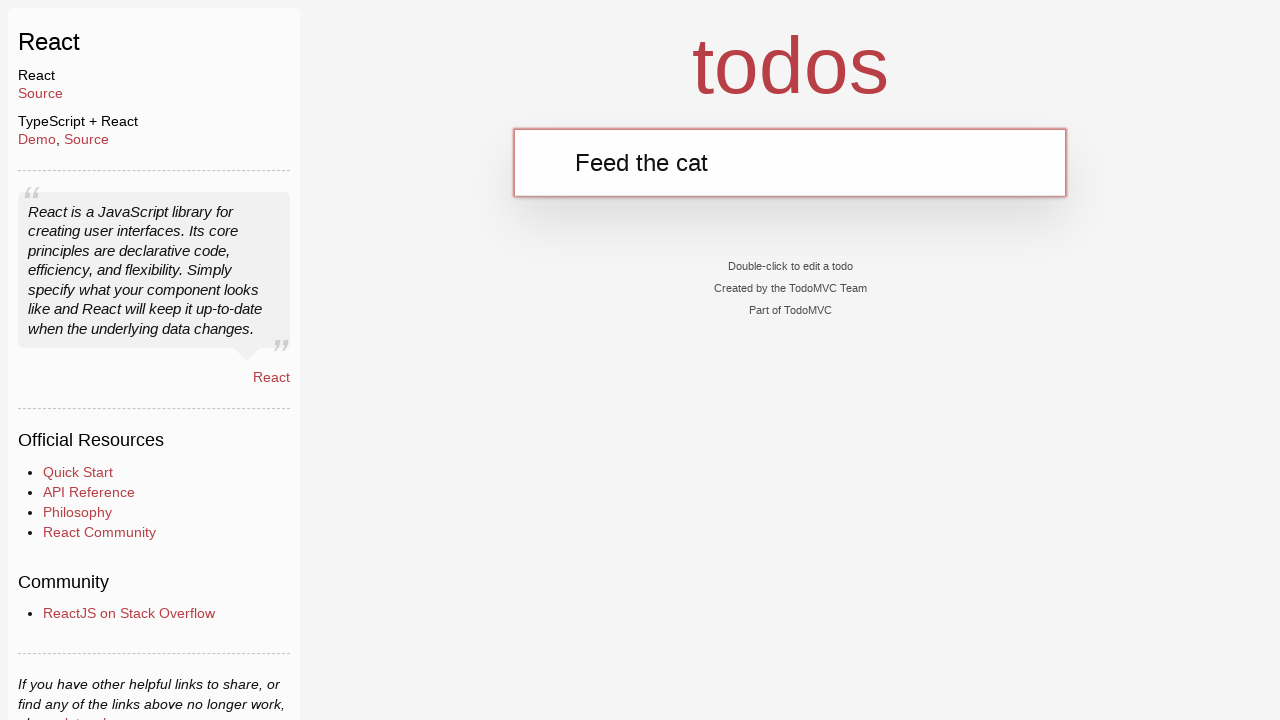

Pressed Enter to add first todo item on .new-todo
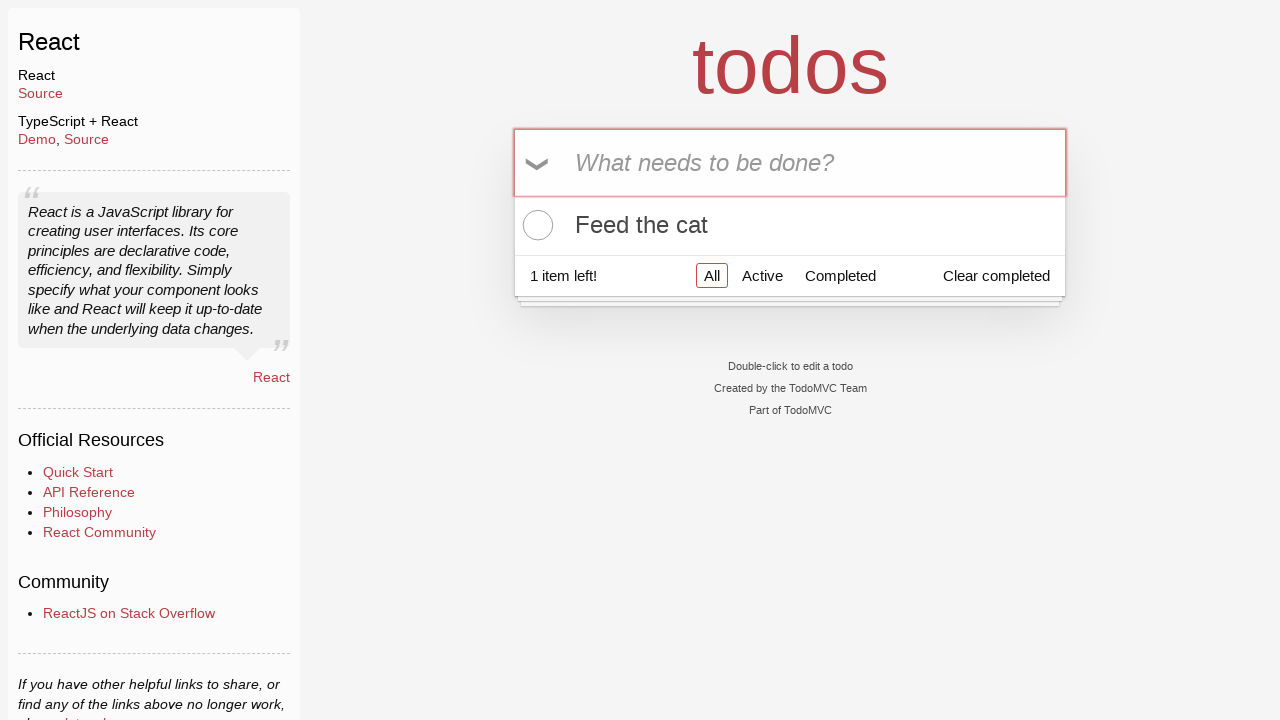

Filled todo input field with 'Walk the dog' on .new-todo
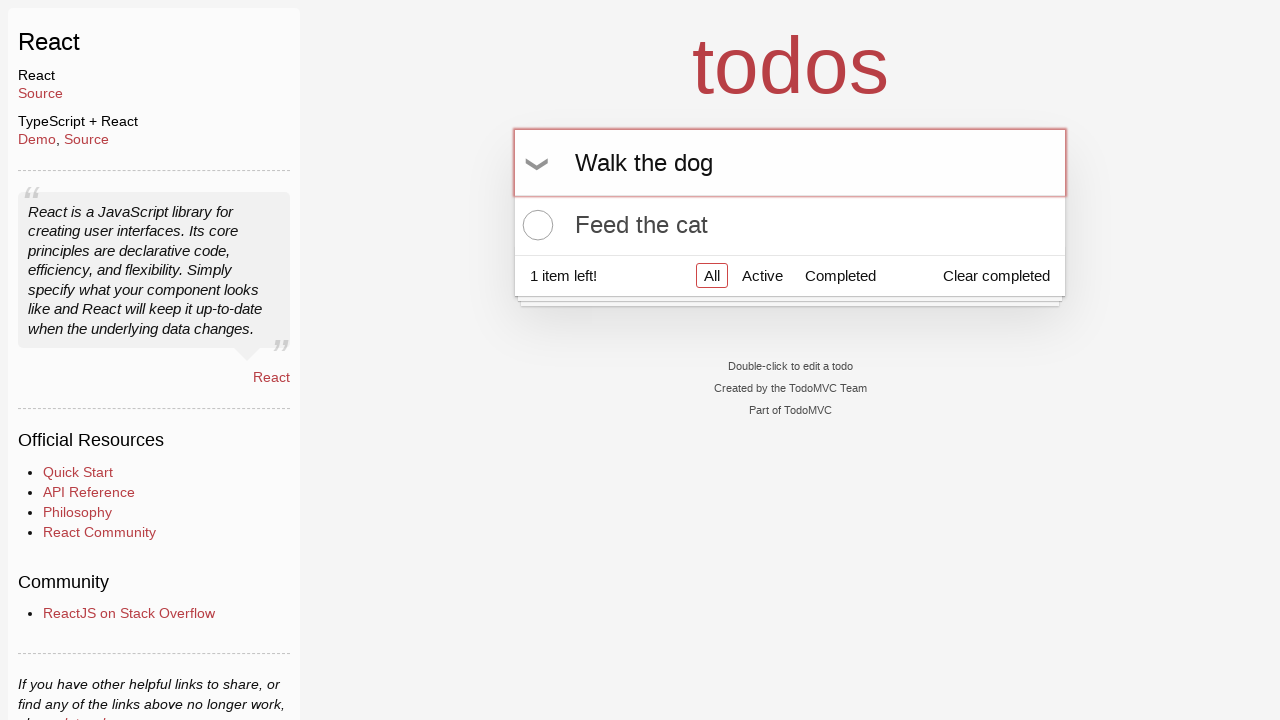

Pressed Enter to add second todo item on .new-todo
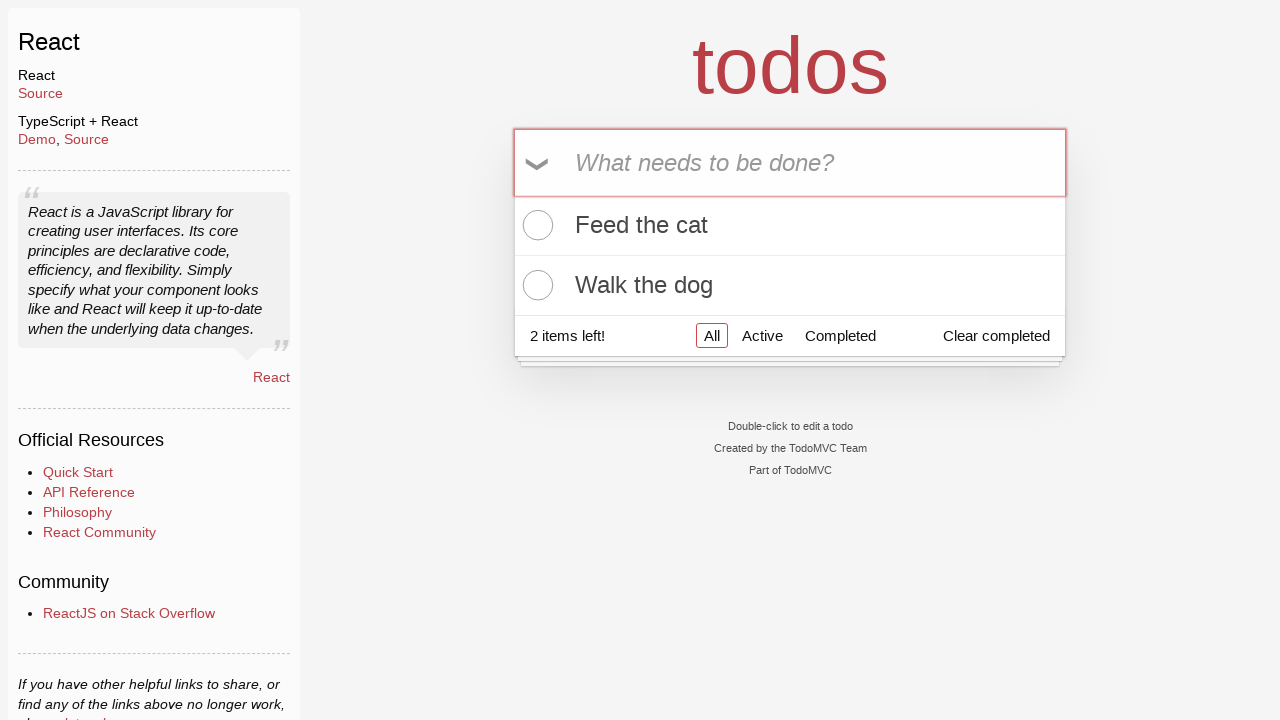

Waited for second todo item to appear in the list
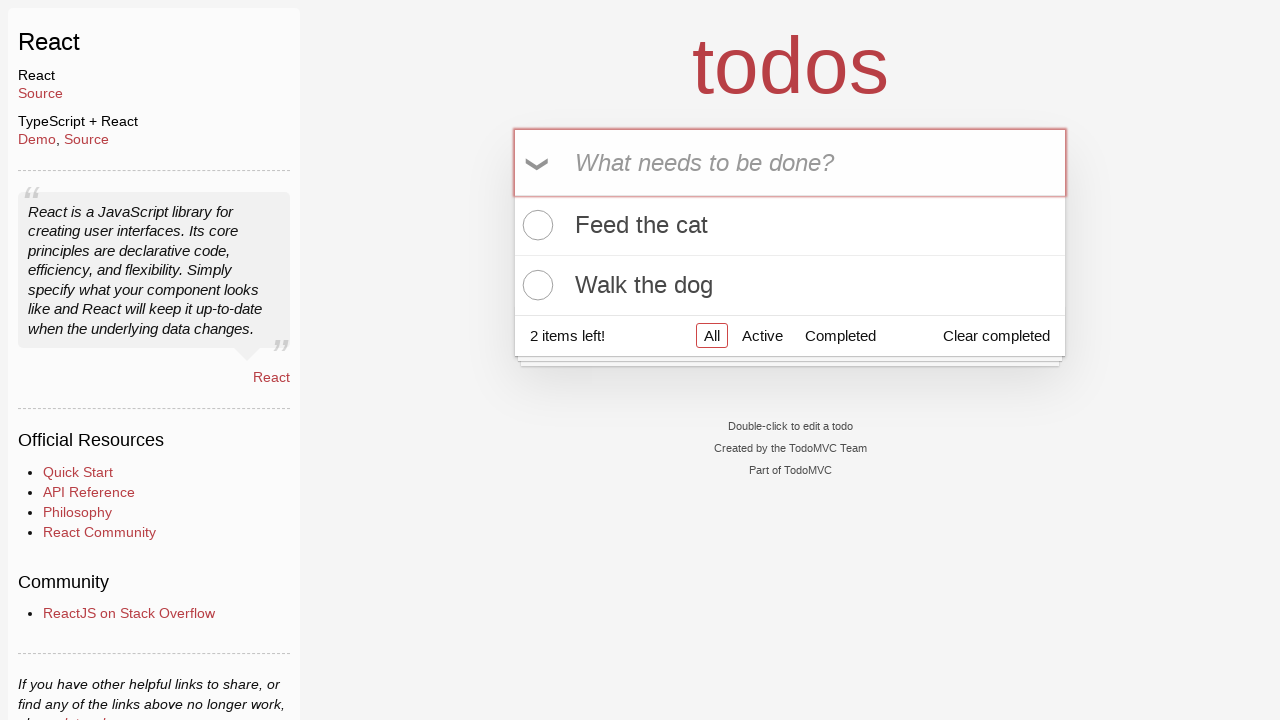

Located all todo items in the list
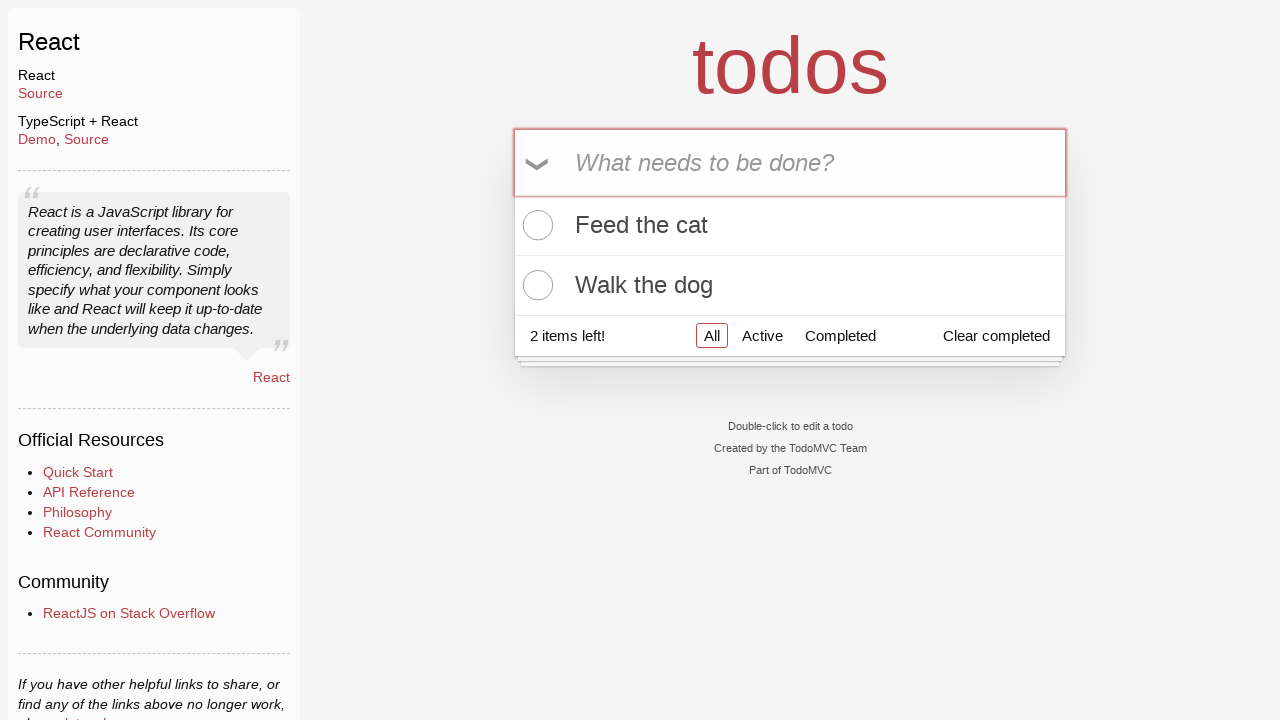

Verified that exactly 2 todo items are present
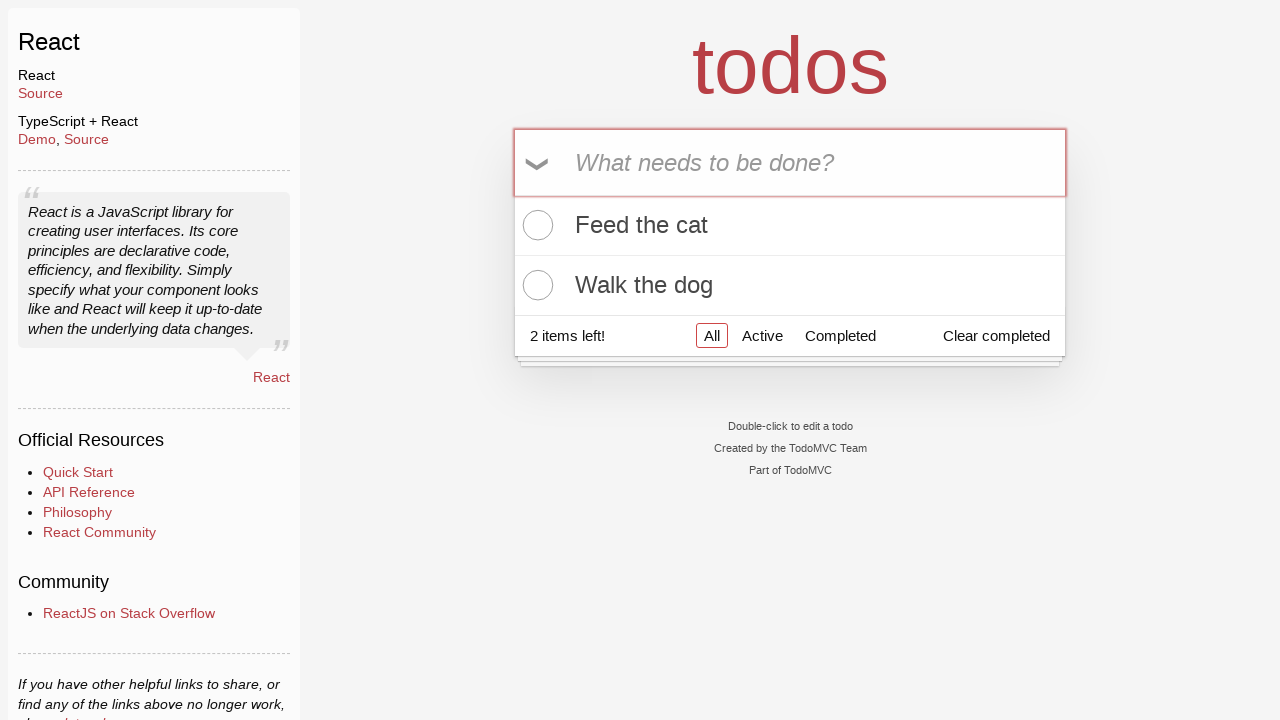

Verified first todo item text is 'Feed the cat'
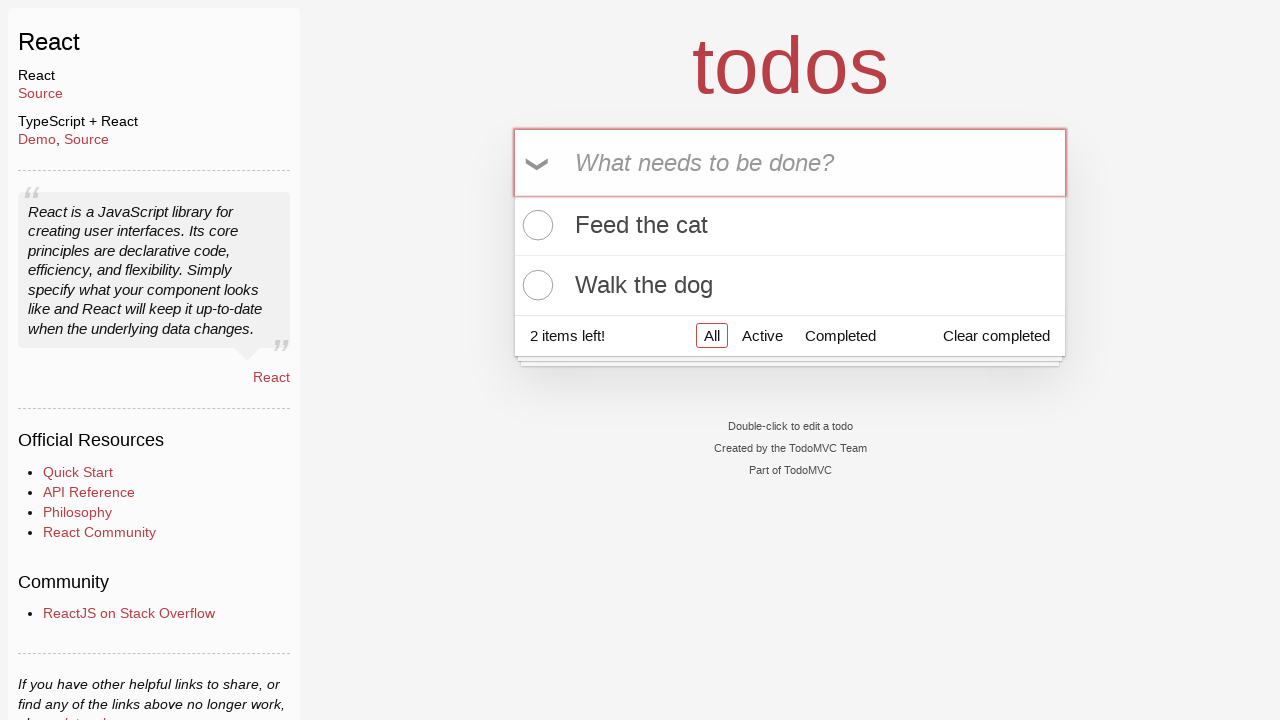

Verified second todo item text is 'Walk the dog'
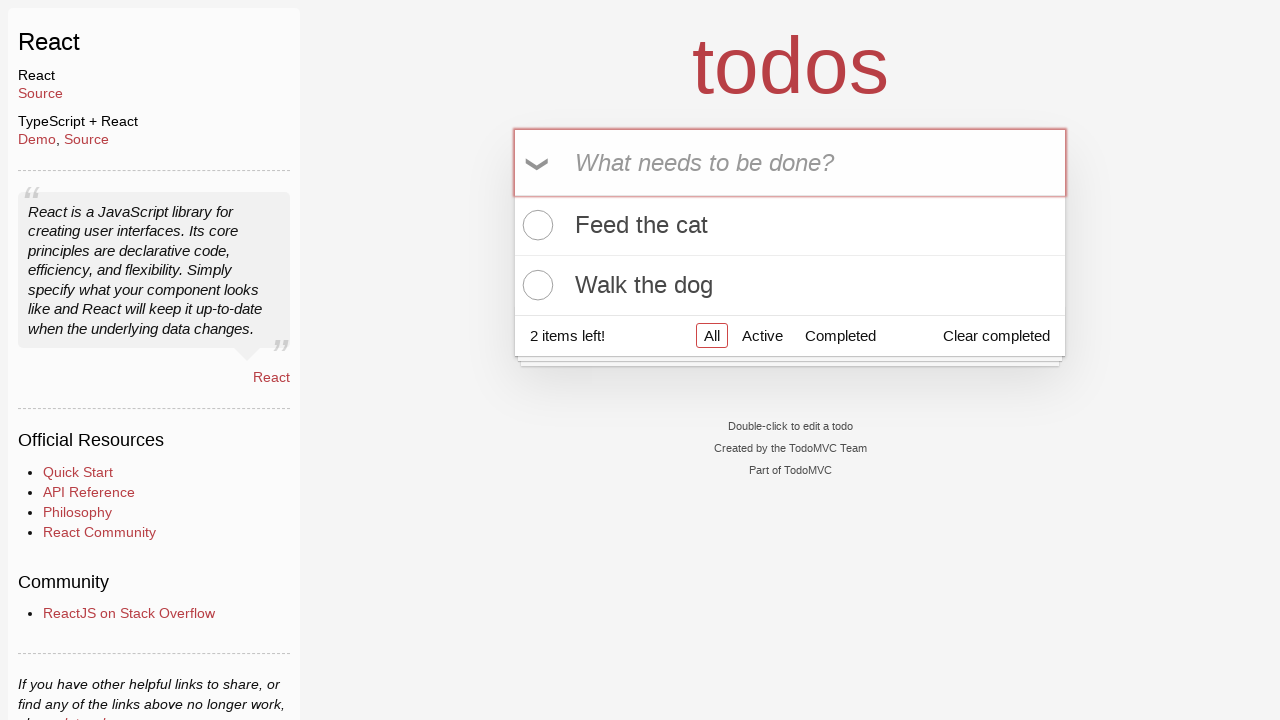

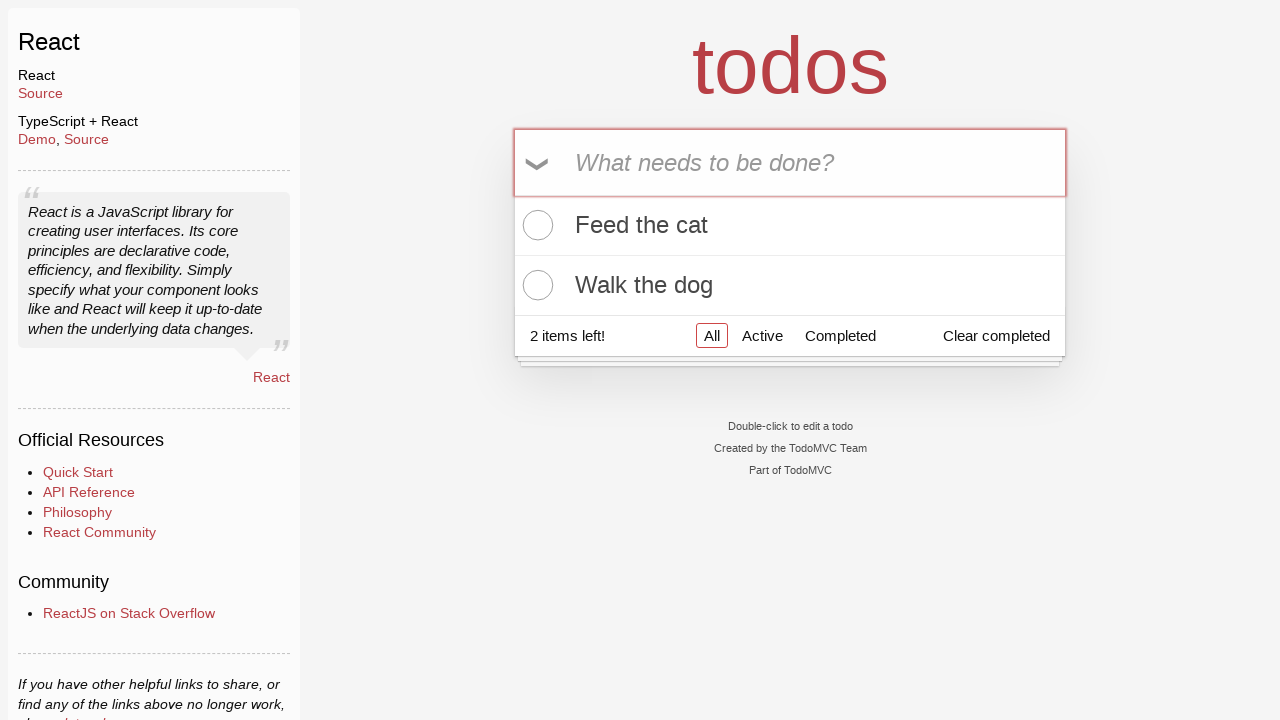